Tests JavaScript prompt dialog by clicking a button, dismissing the prompt without entering text, and verifying the result message shows "null"

Starting URL: https://the-internet.herokuapp.com/javascript_alerts

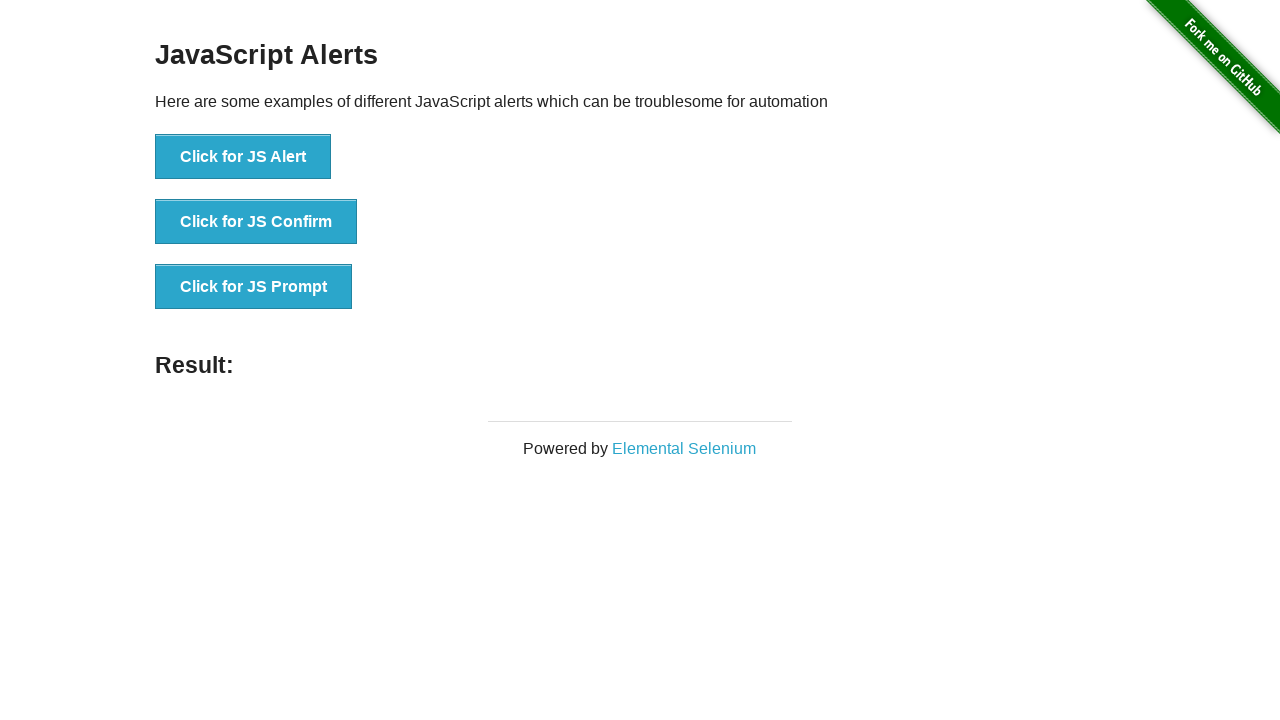

Set up dialog handler to dismiss prompts
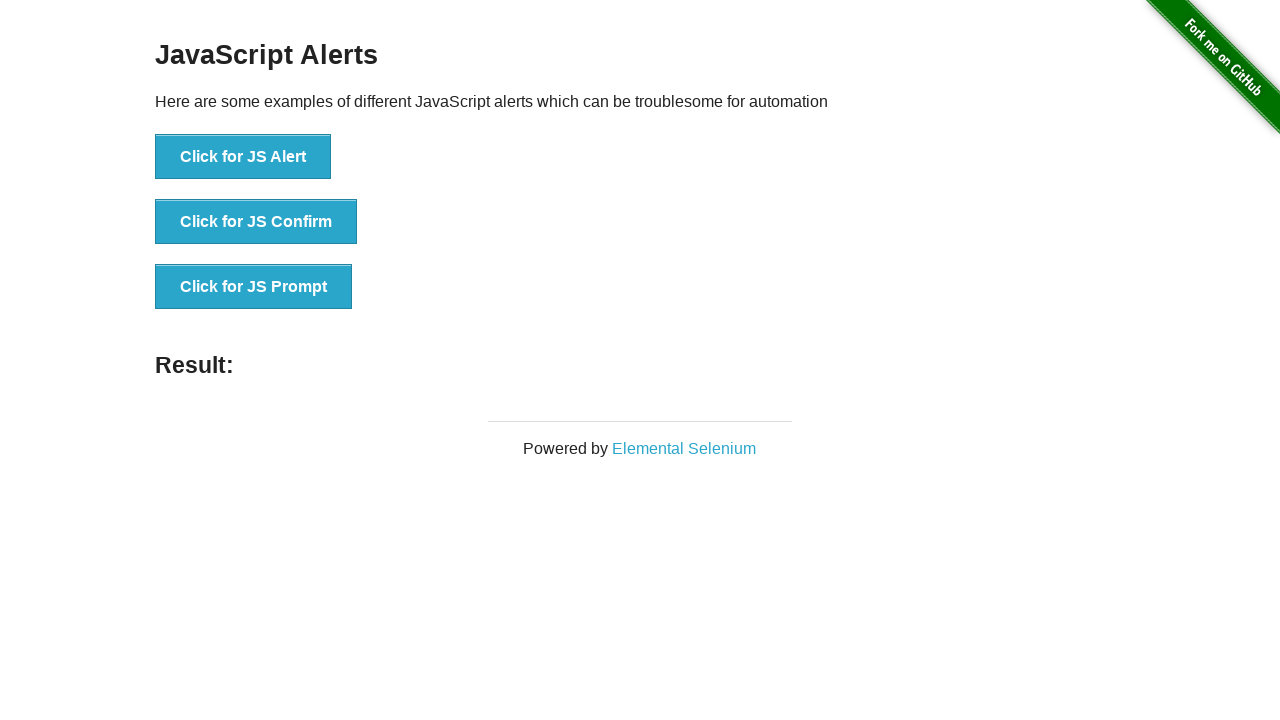

Clicked button to trigger JavaScript prompt dialog at (254, 287) on xpath=//button[text()='Click for JS Prompt']
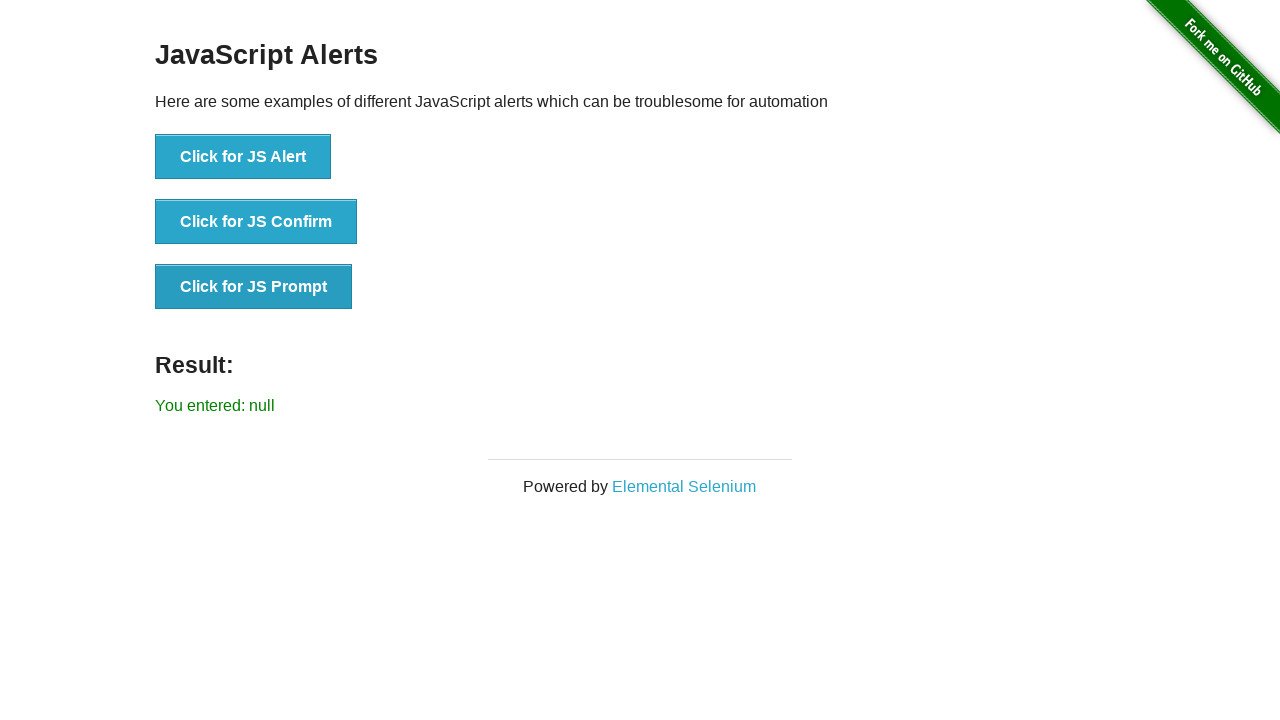

Waited for result message to appear
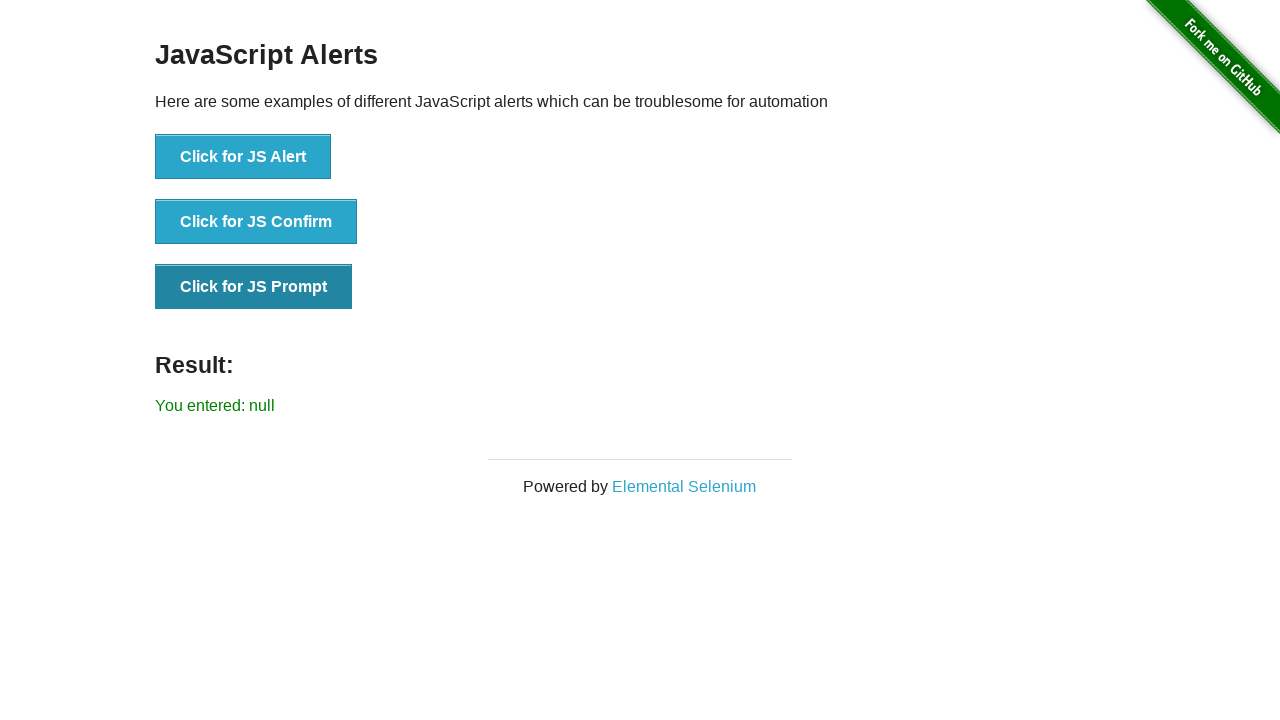

Retrieved result message text content
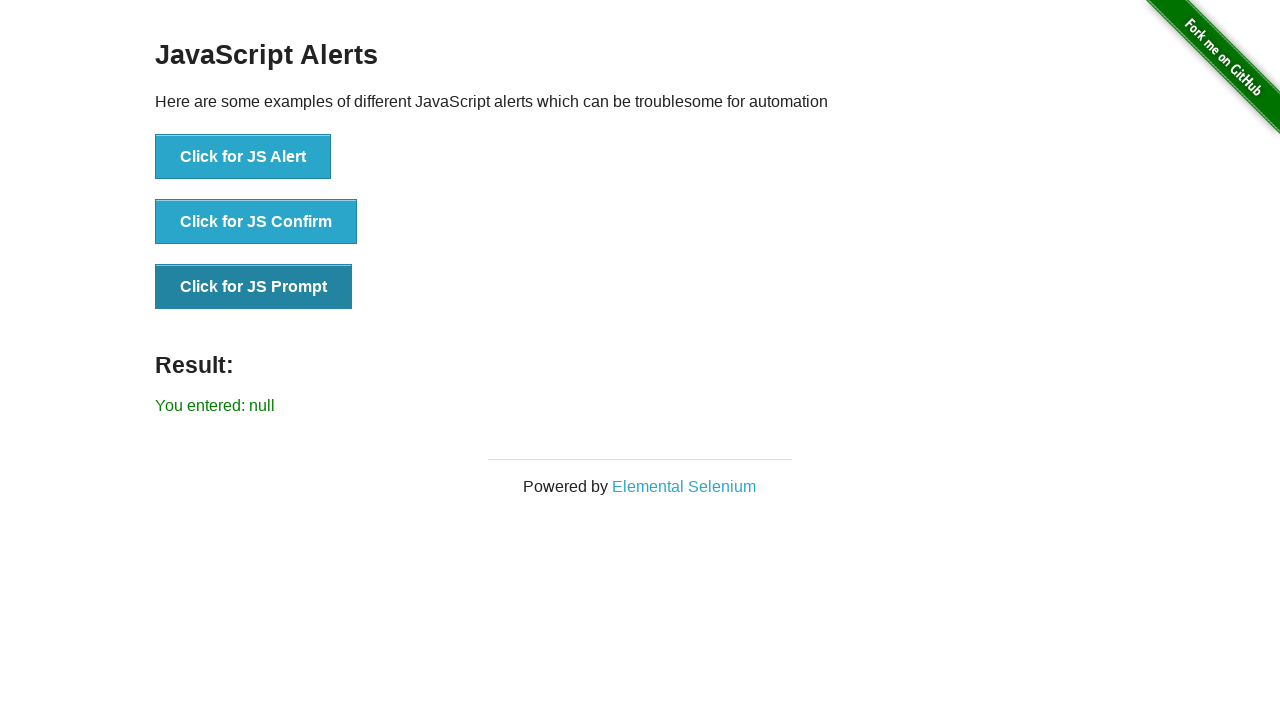

Verified result message shows 'You entered: null' after dismissing prompt
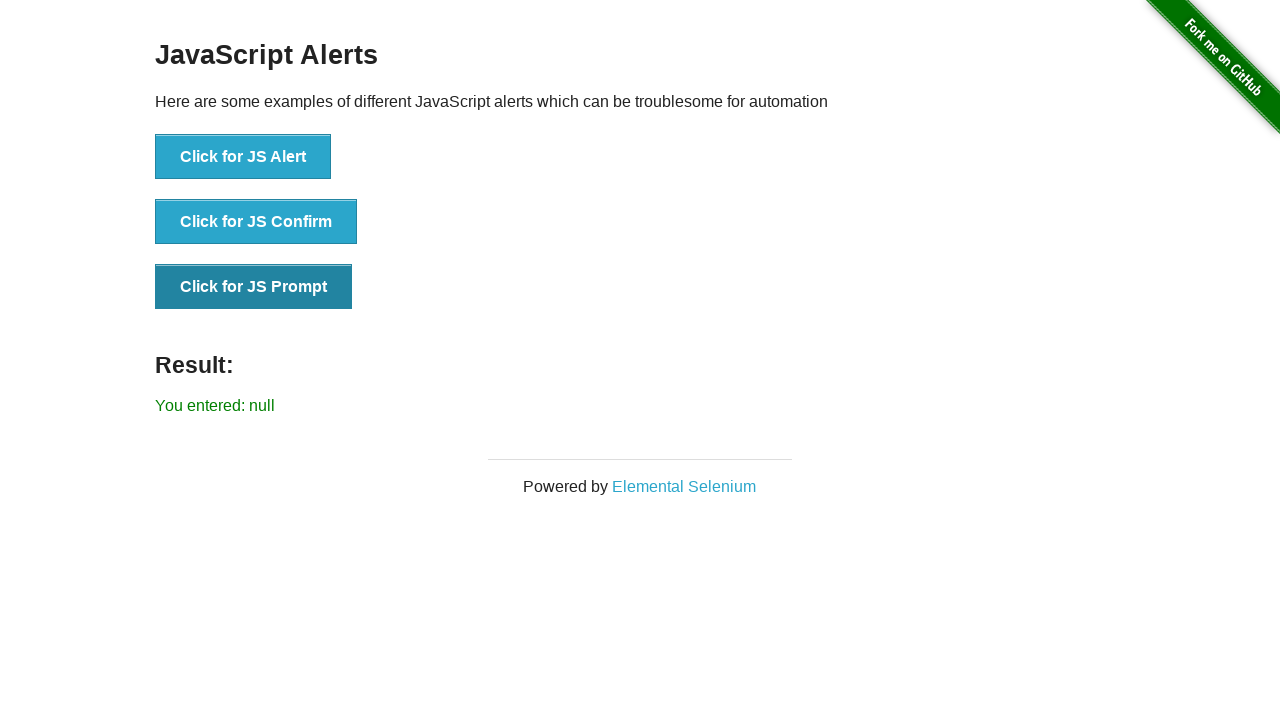

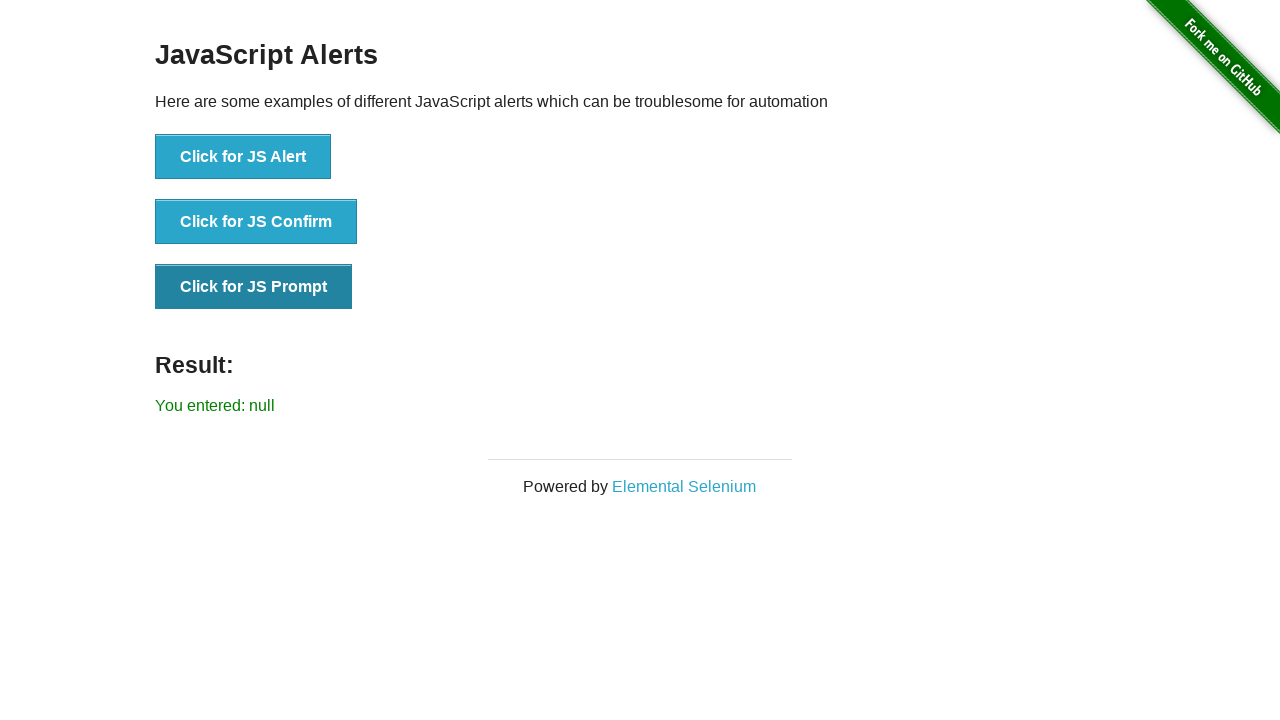